Tests drag and drop functionality by dragging an element from source to target drop zone

Starting URL: https://testautomationpractice.blogspot.com/

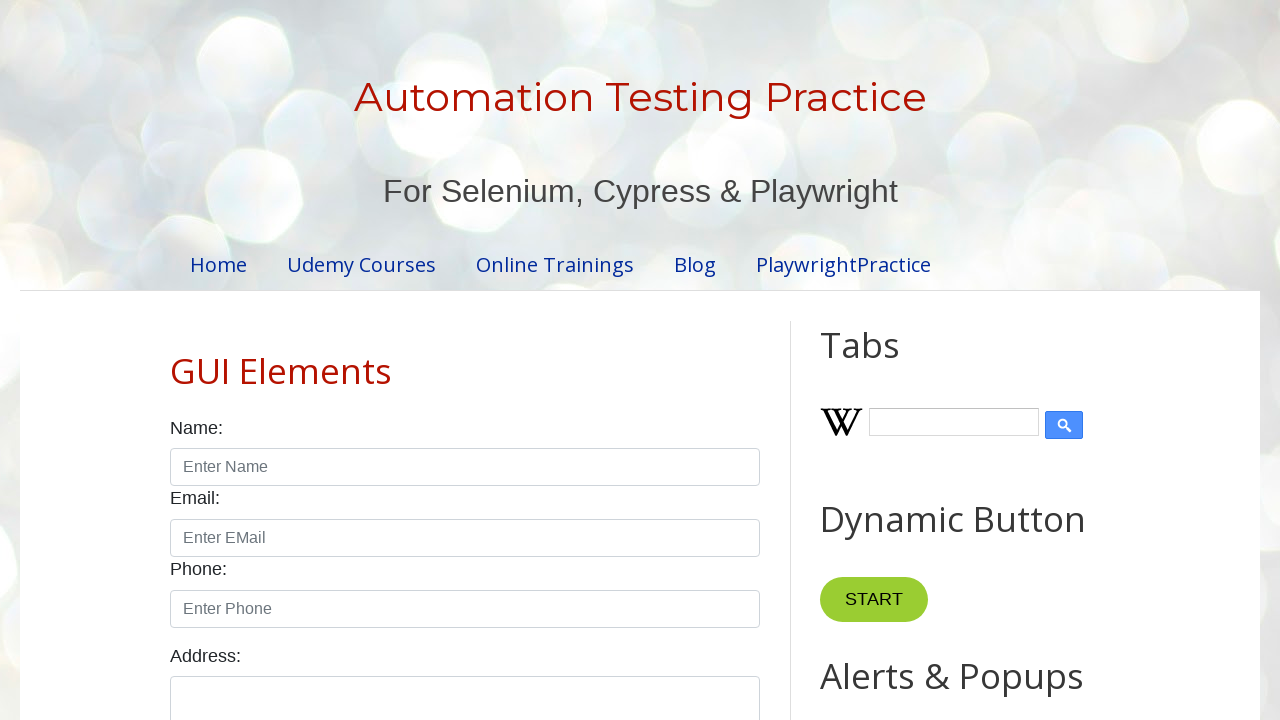

Waited for draggable element to be visible
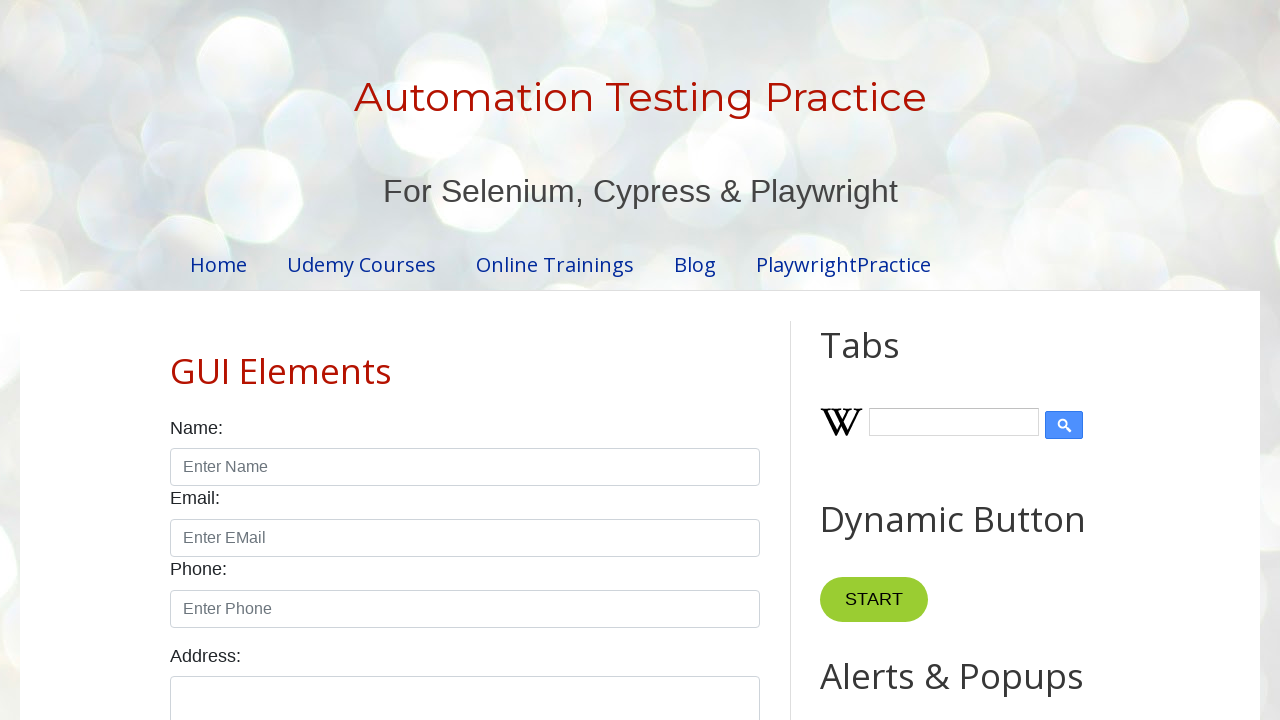

Waited for droppable element to be visible
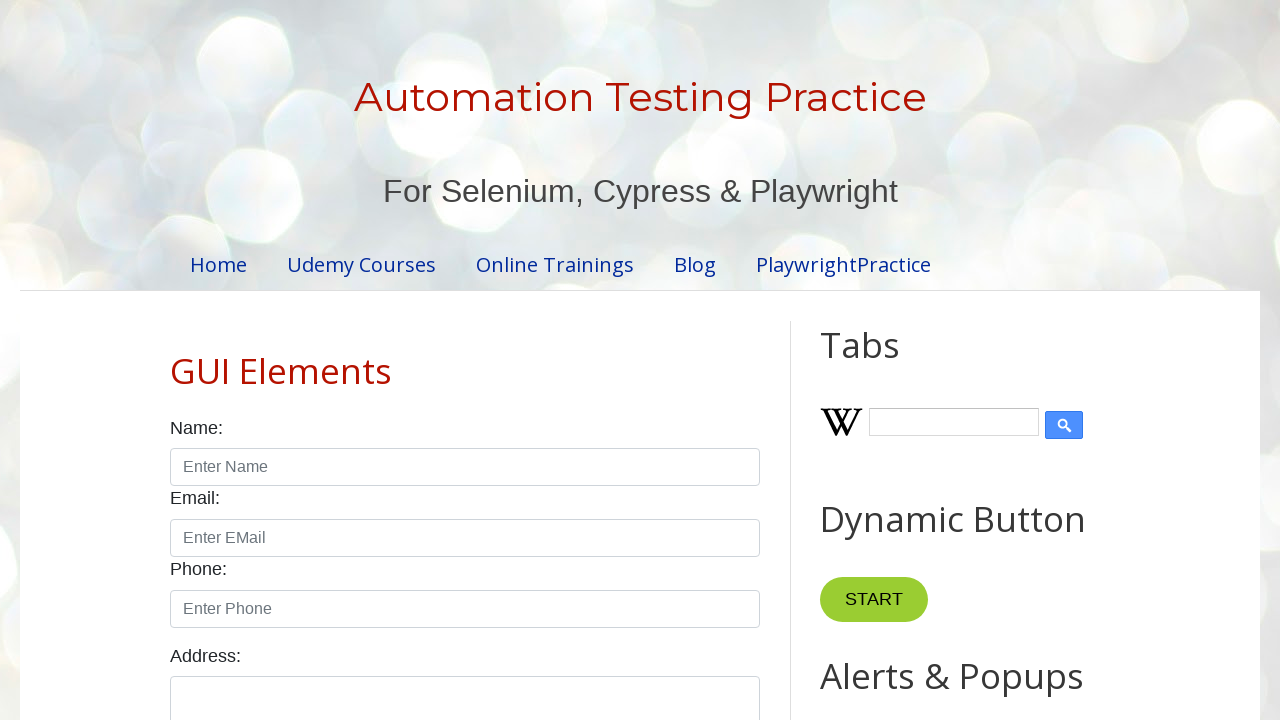

Located draggable source element
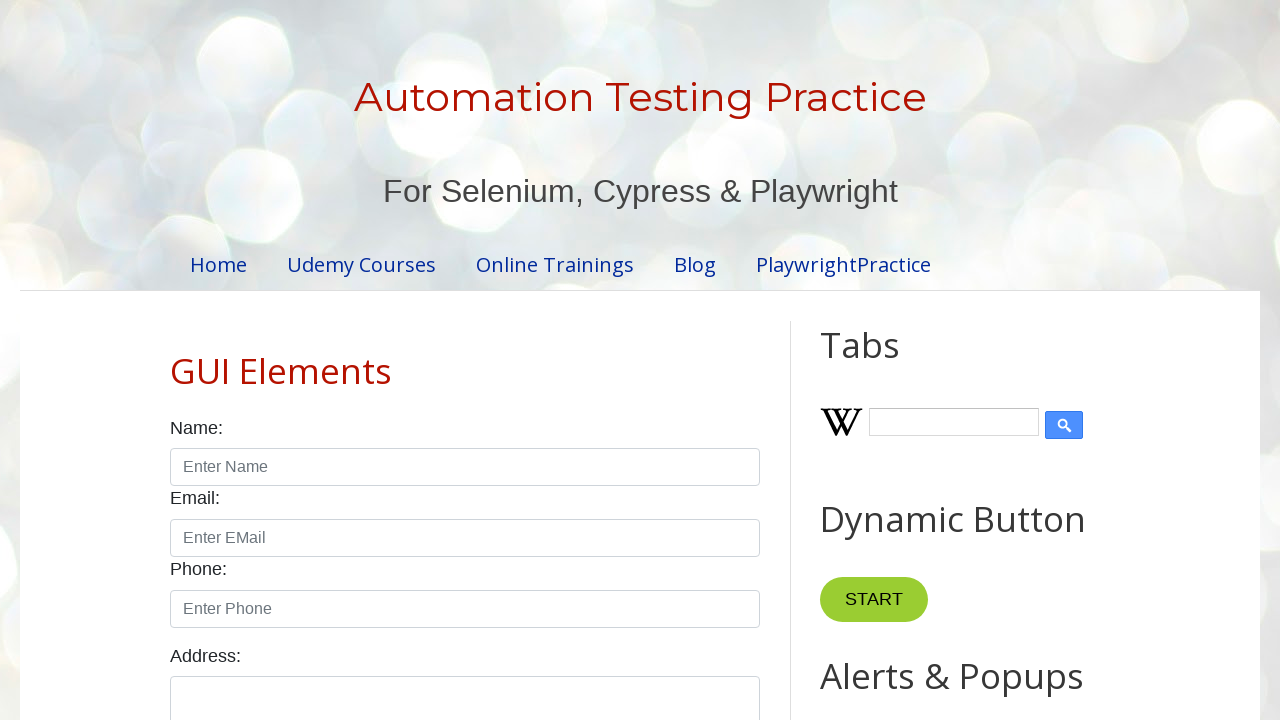

Located droppable target element
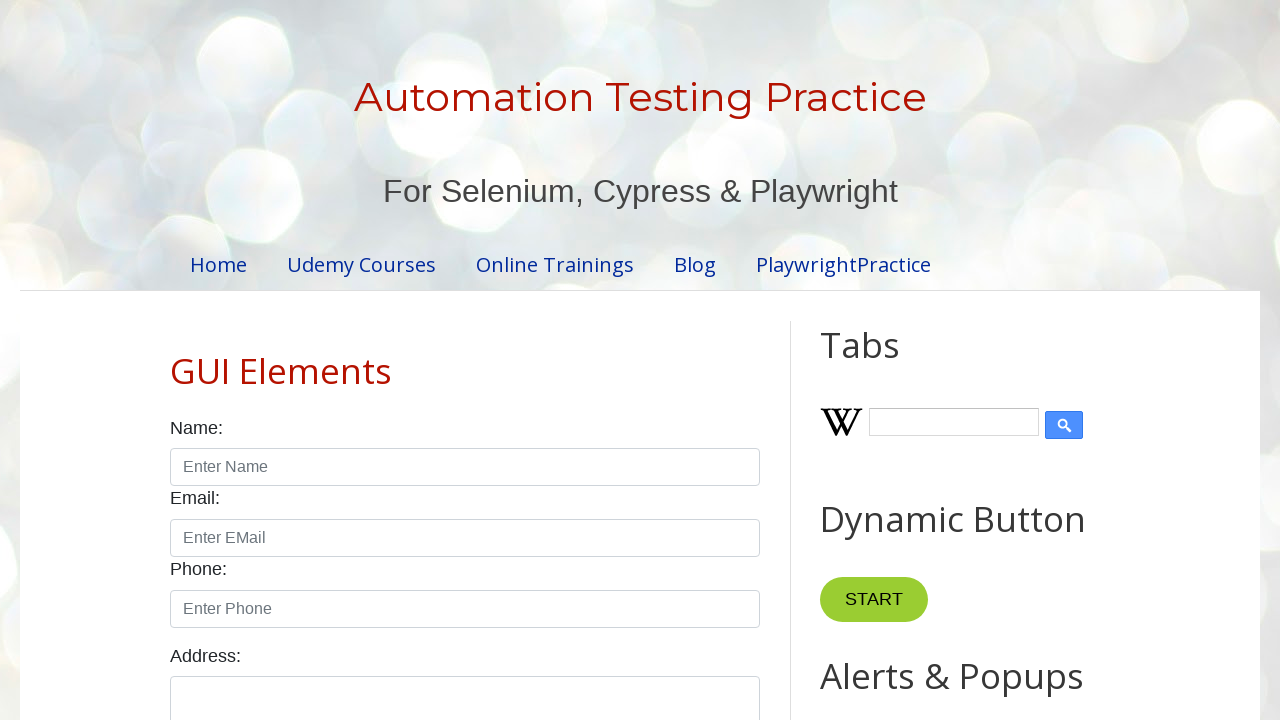

Dragged source element to target drop zone at (1015, 386)
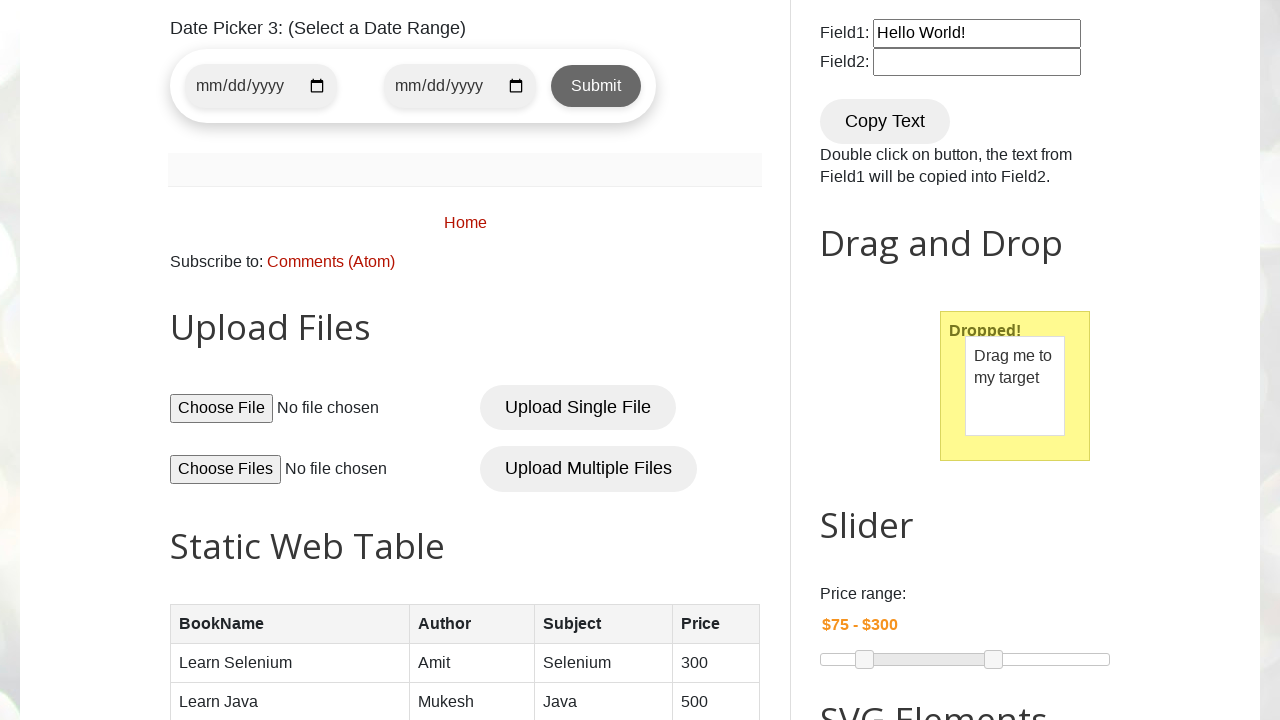

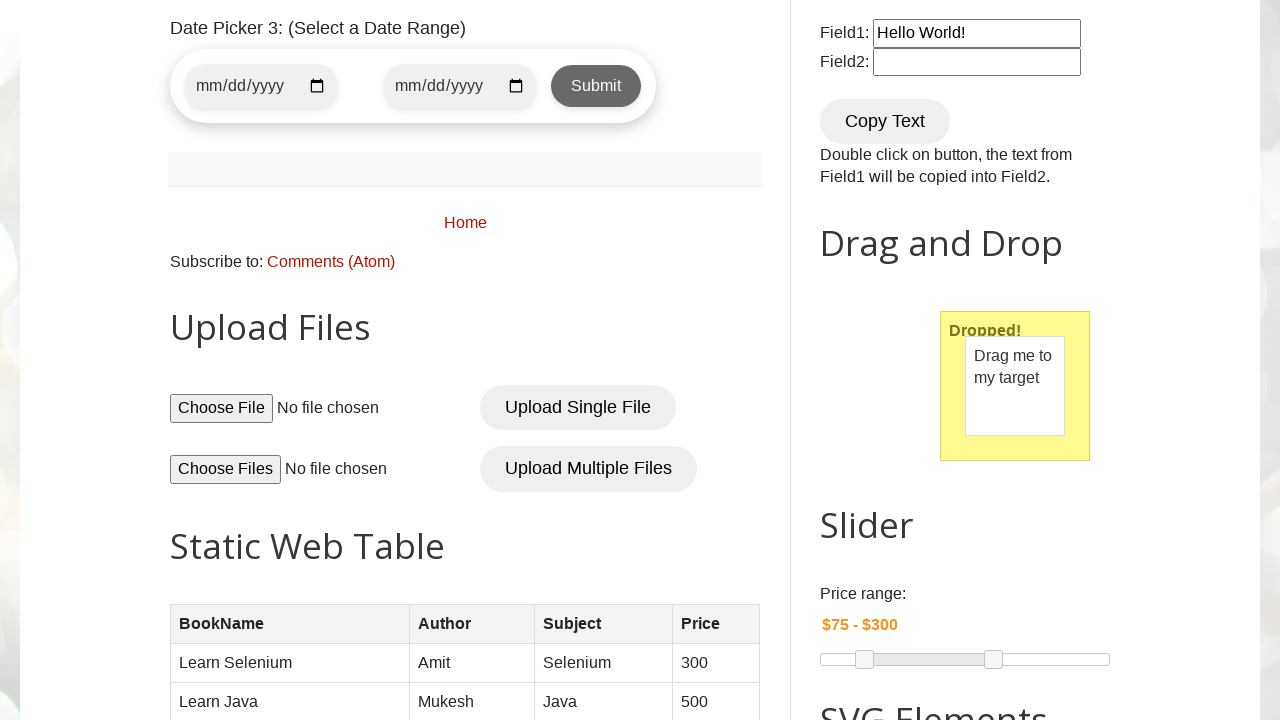